Tests that the Sauce Demo homepage loads correctly by verifying the login logo is present on the page.

Starting URL: https://www.saucedemo.com/

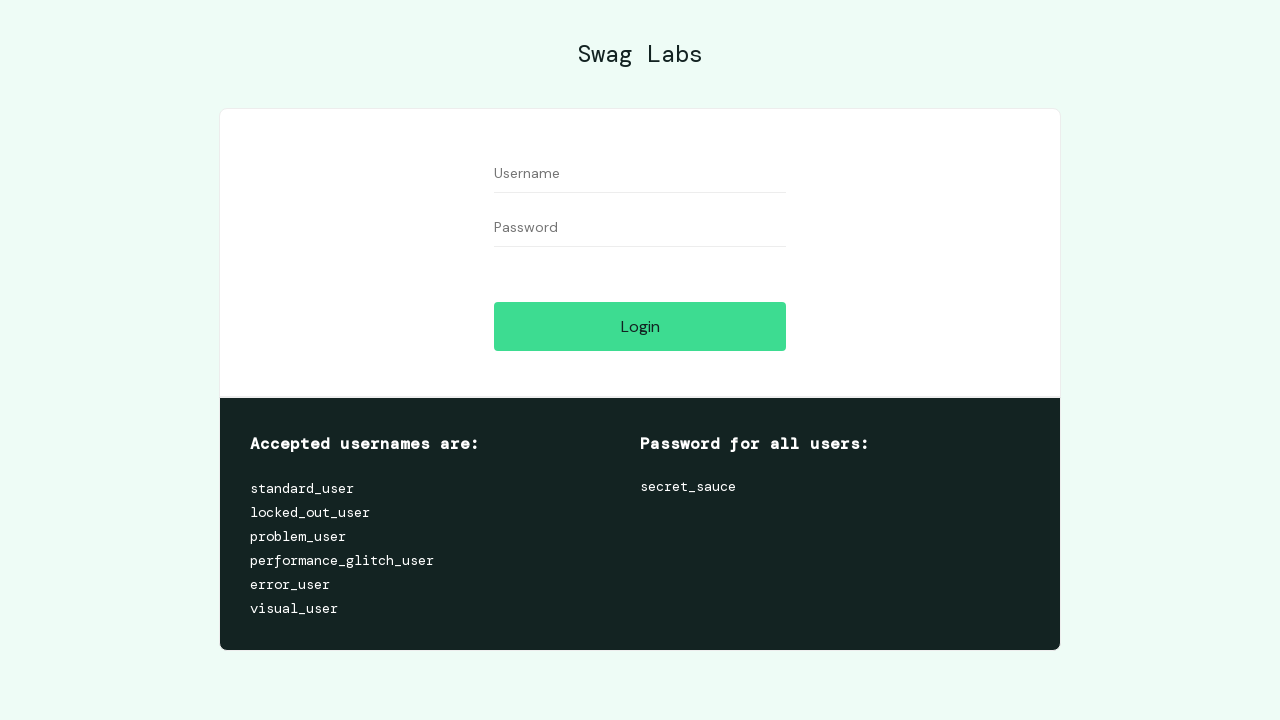

Set viewport size to 945x1020
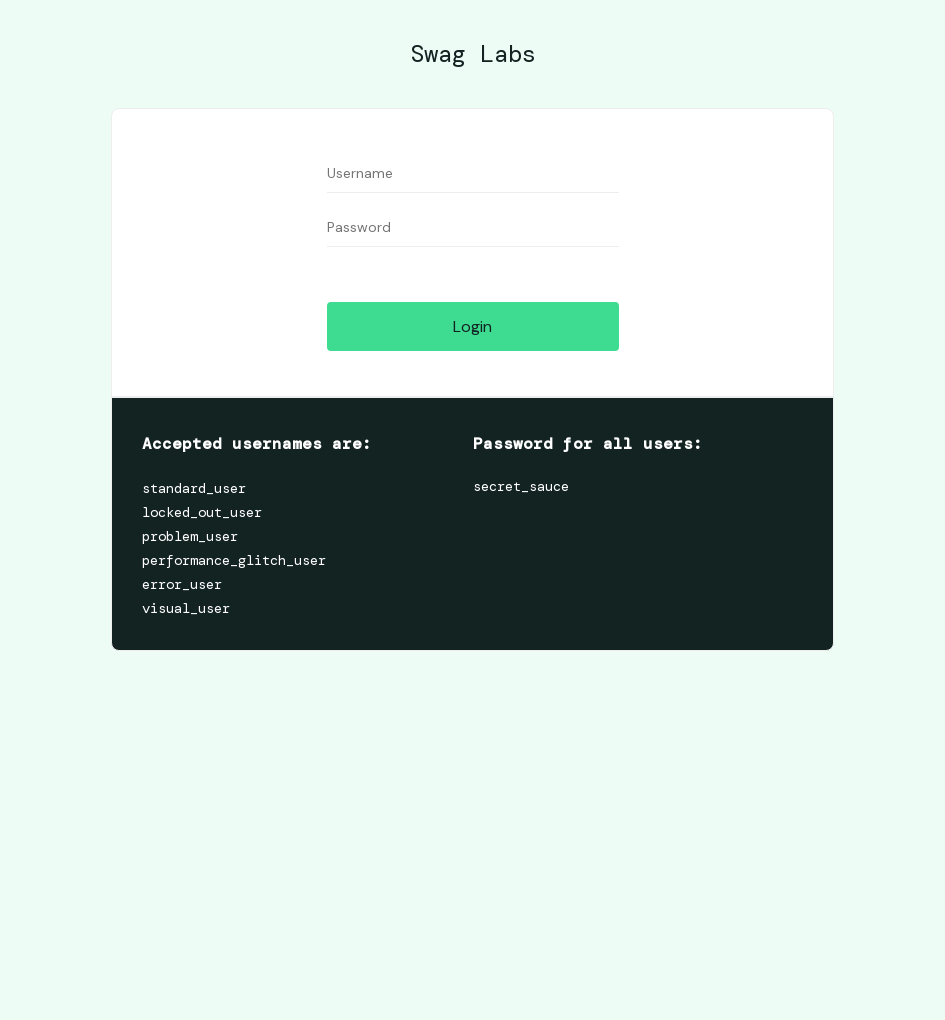

Waited for login logo to load
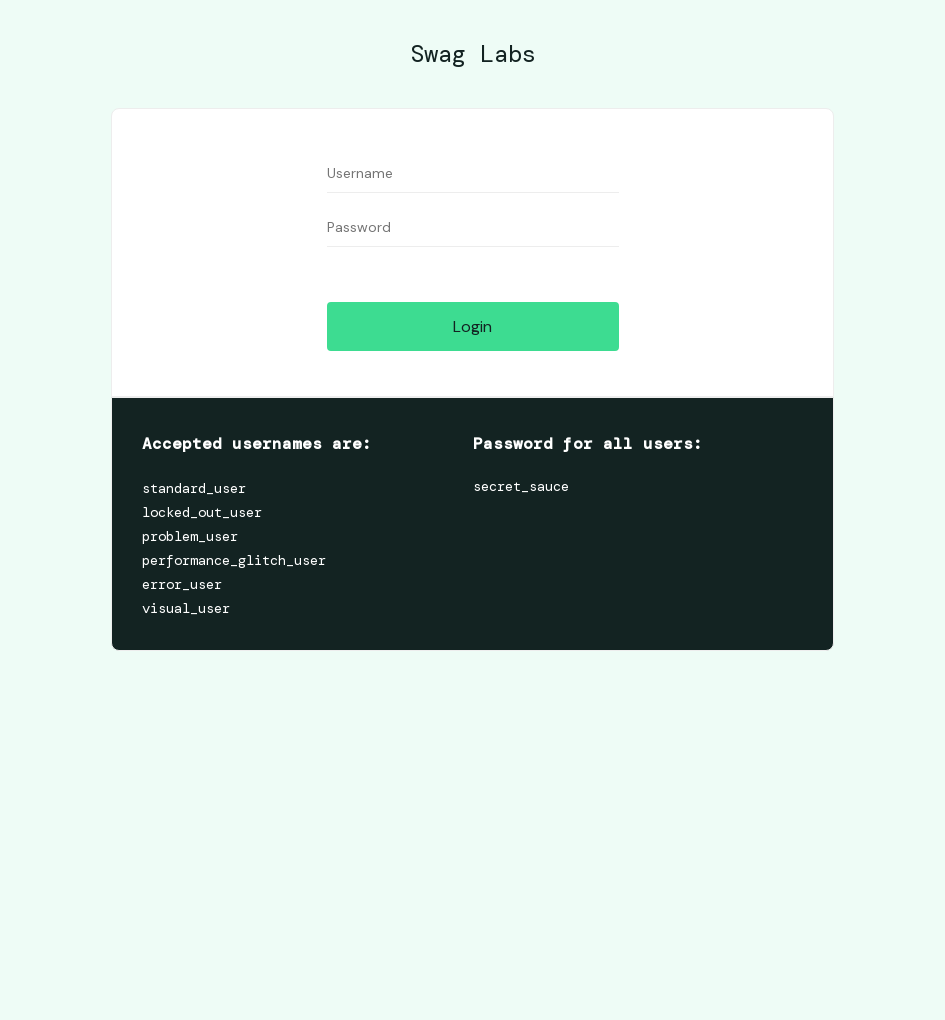

Verified login logo is present on the page
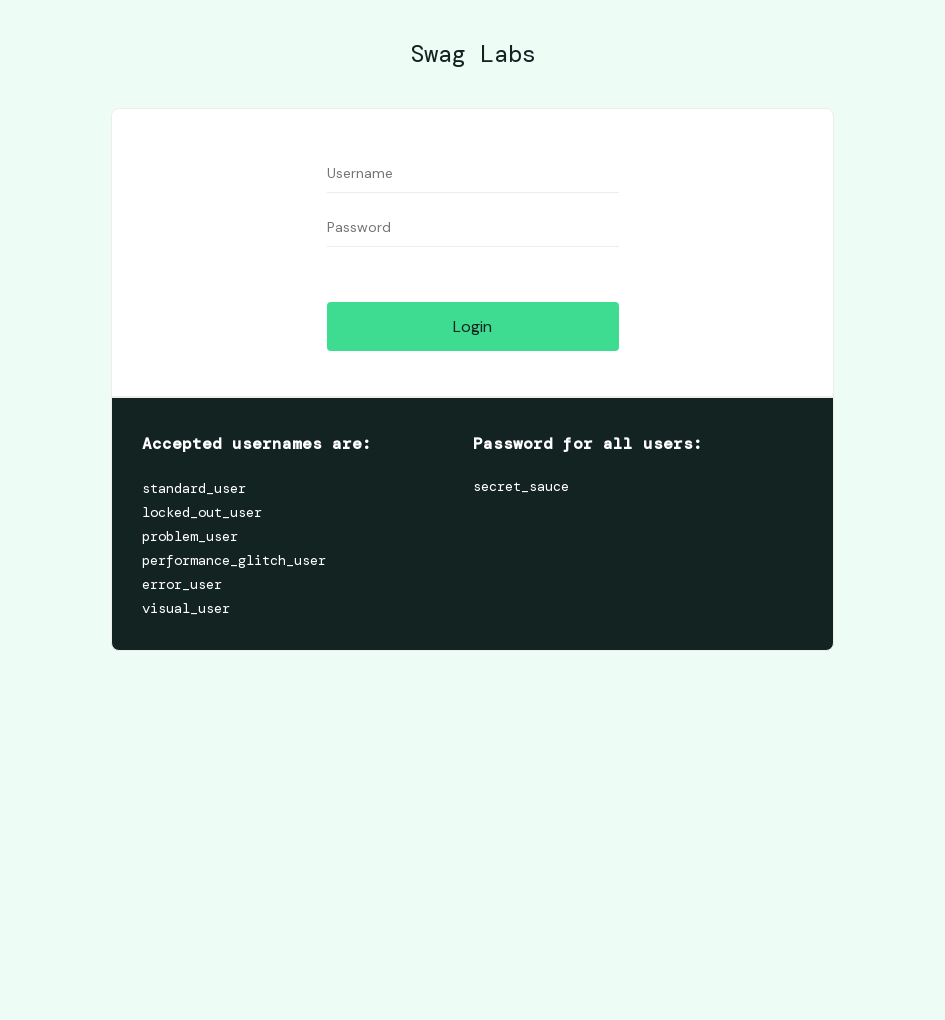

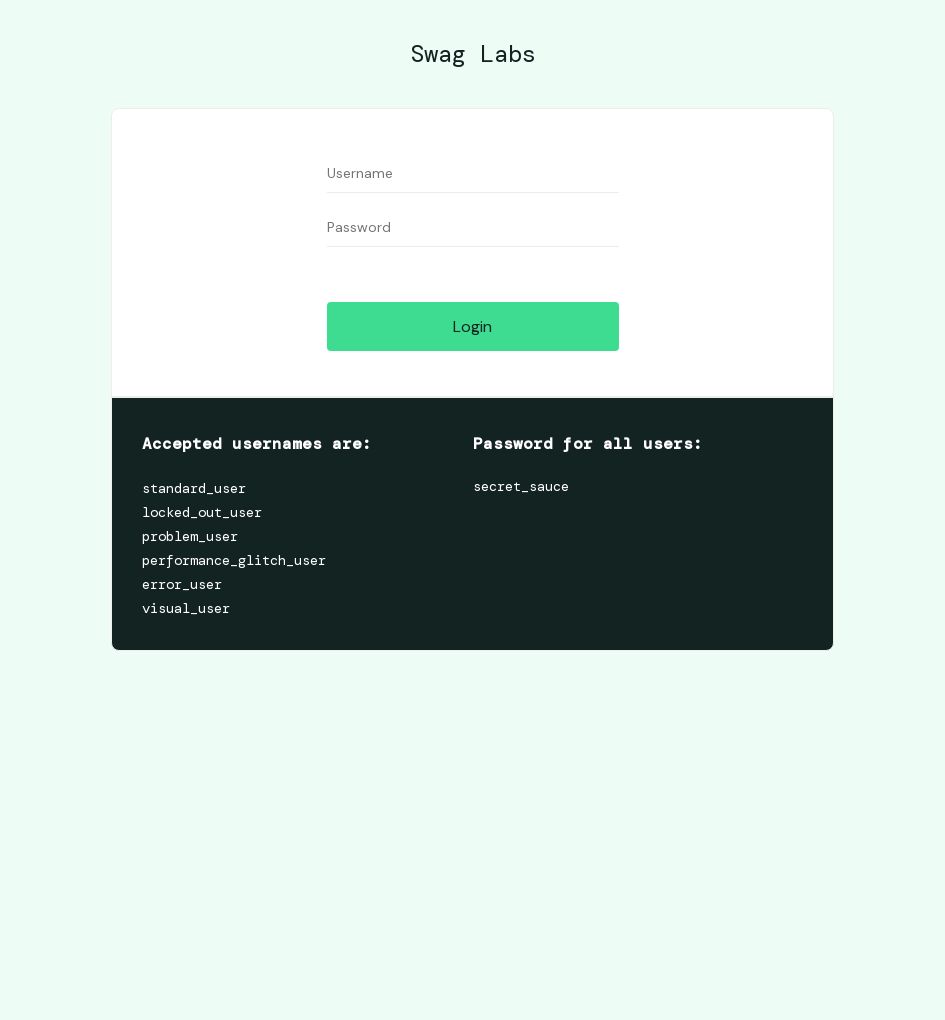